Tests an e-commerce site by verifying the URL, searching for "phone", and checking that the first product result contains "phone" in its name

Starting URL: https://www.testotomasyonu.com

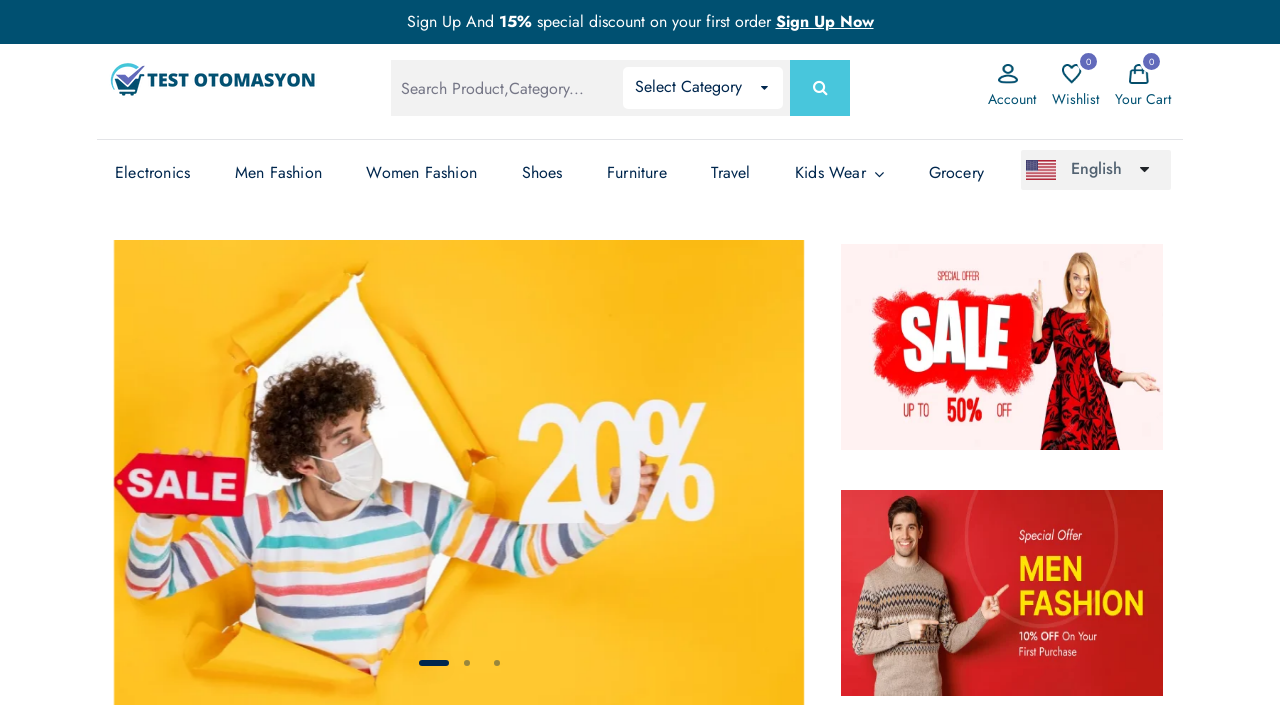

Verified URL contains 'testotomasyonu'
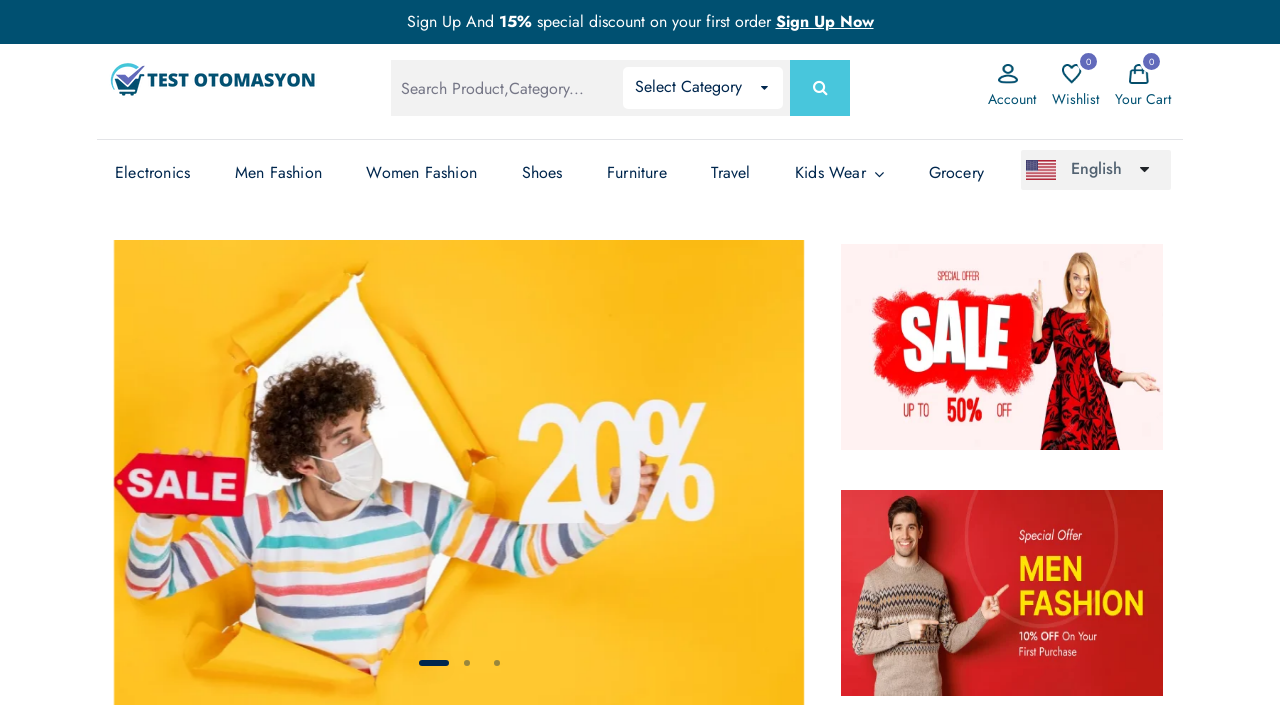

Located search box element
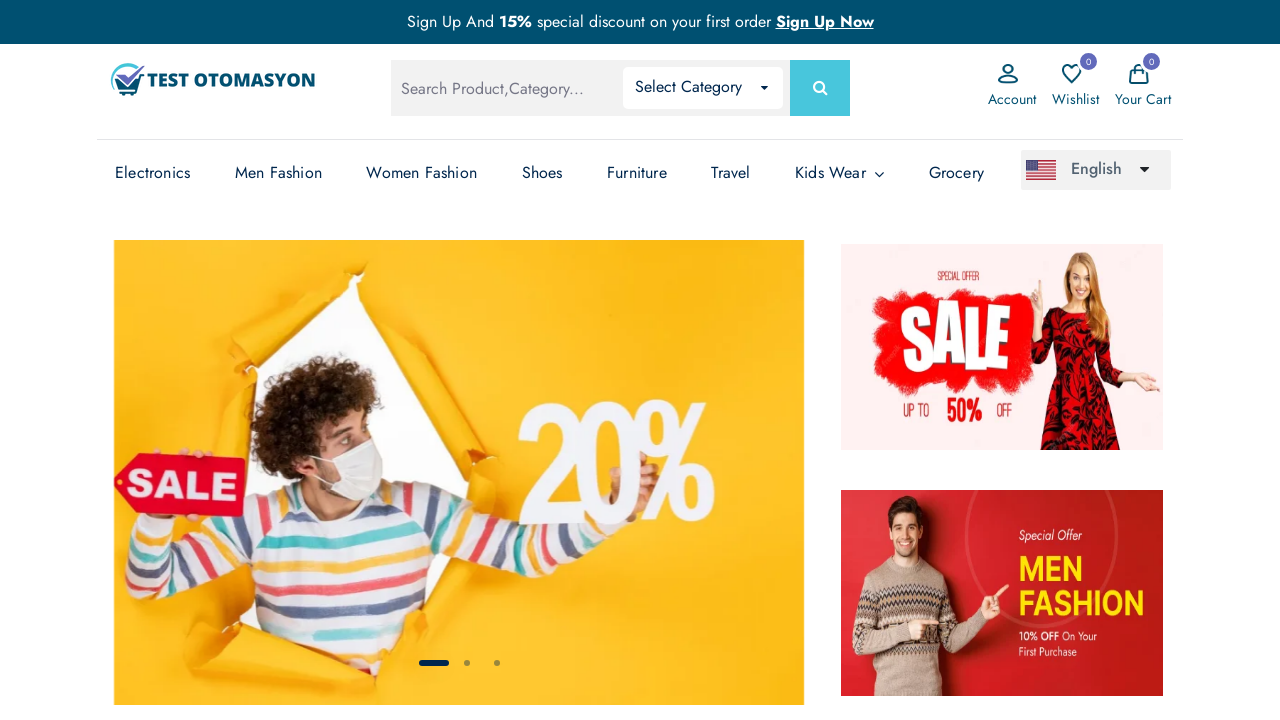

Filled search box with 'phone' on #global-search
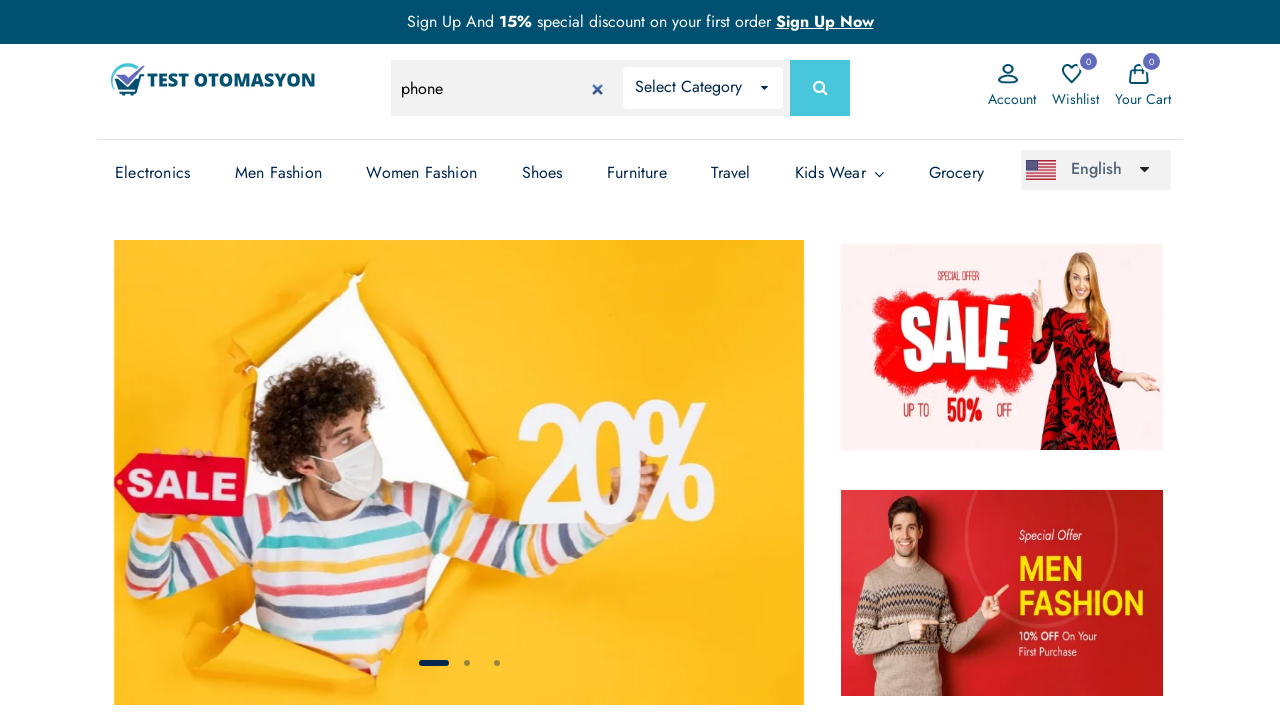

Pressed Enter to submit search for 'phone' on #global-search
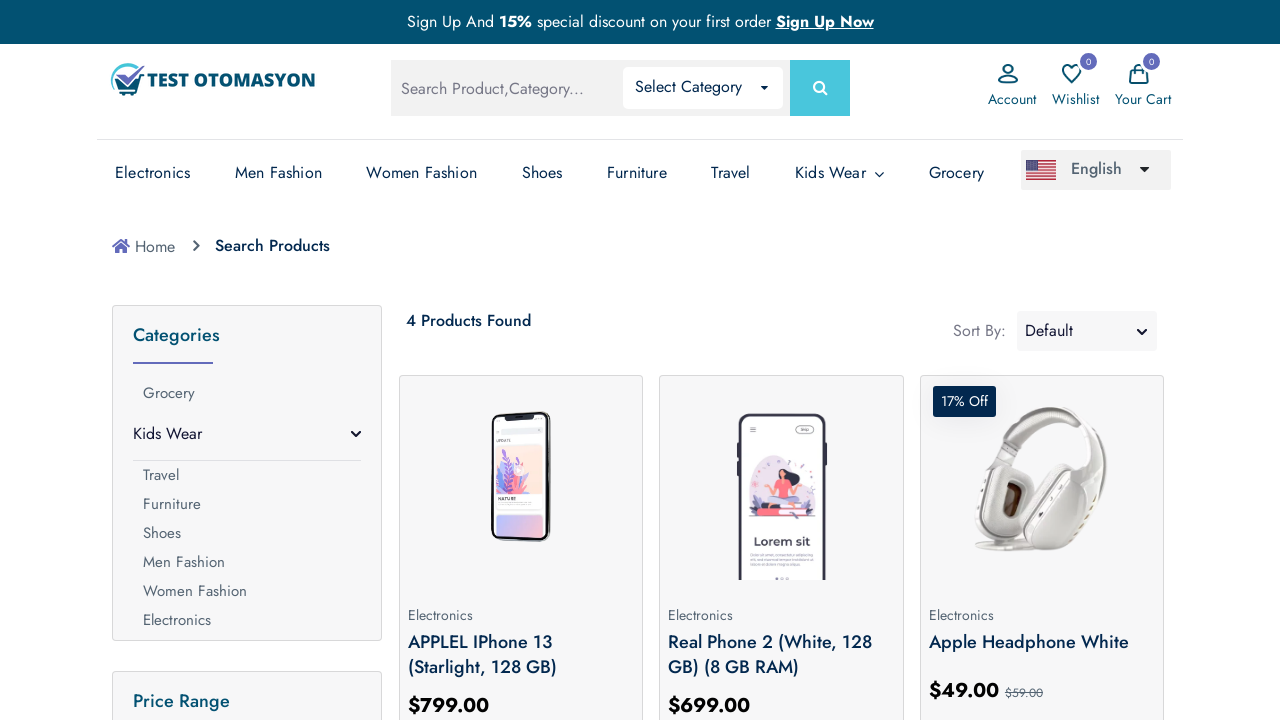

Search results loaded - product elements found
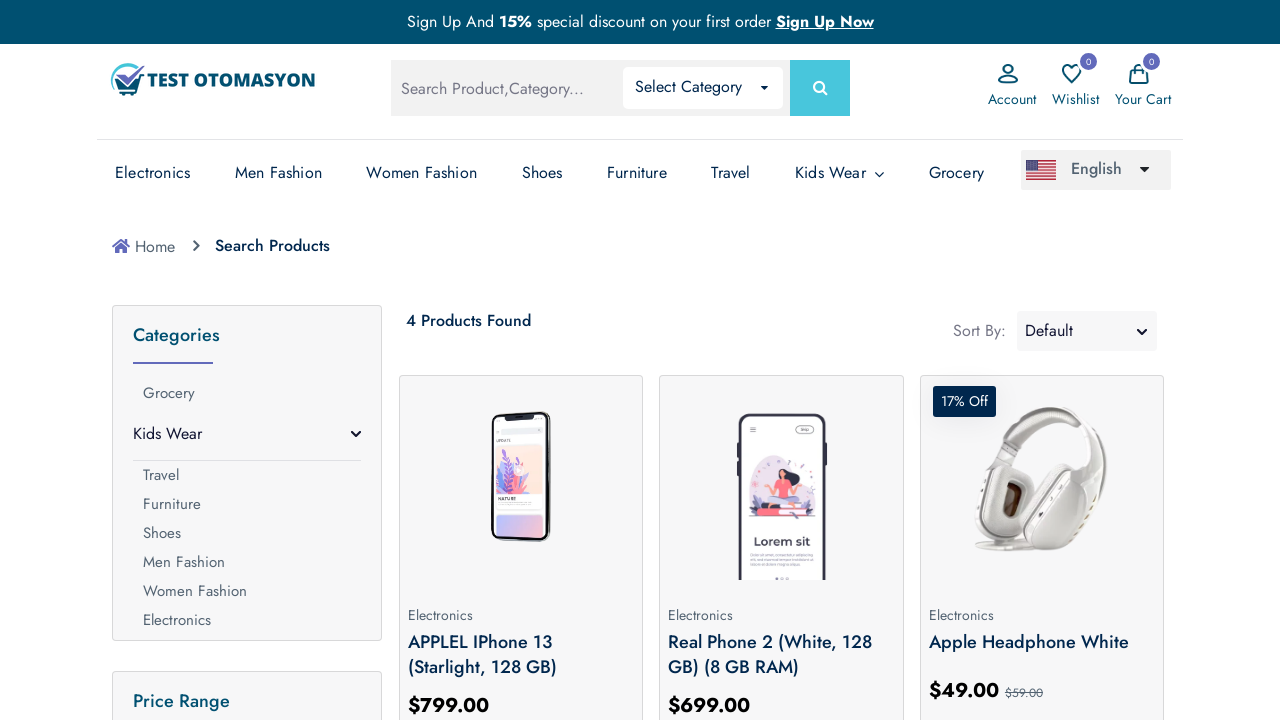

Retrieved all product elements - found 4 products
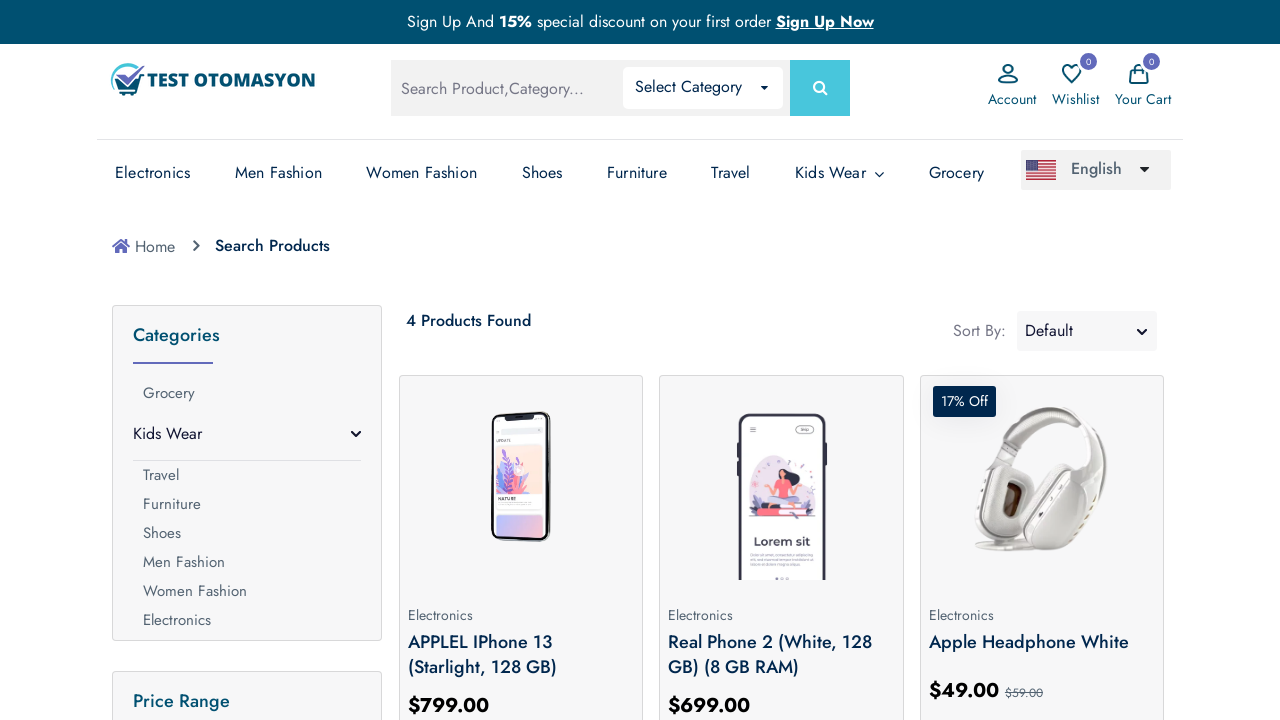

Verified at least one product result exists
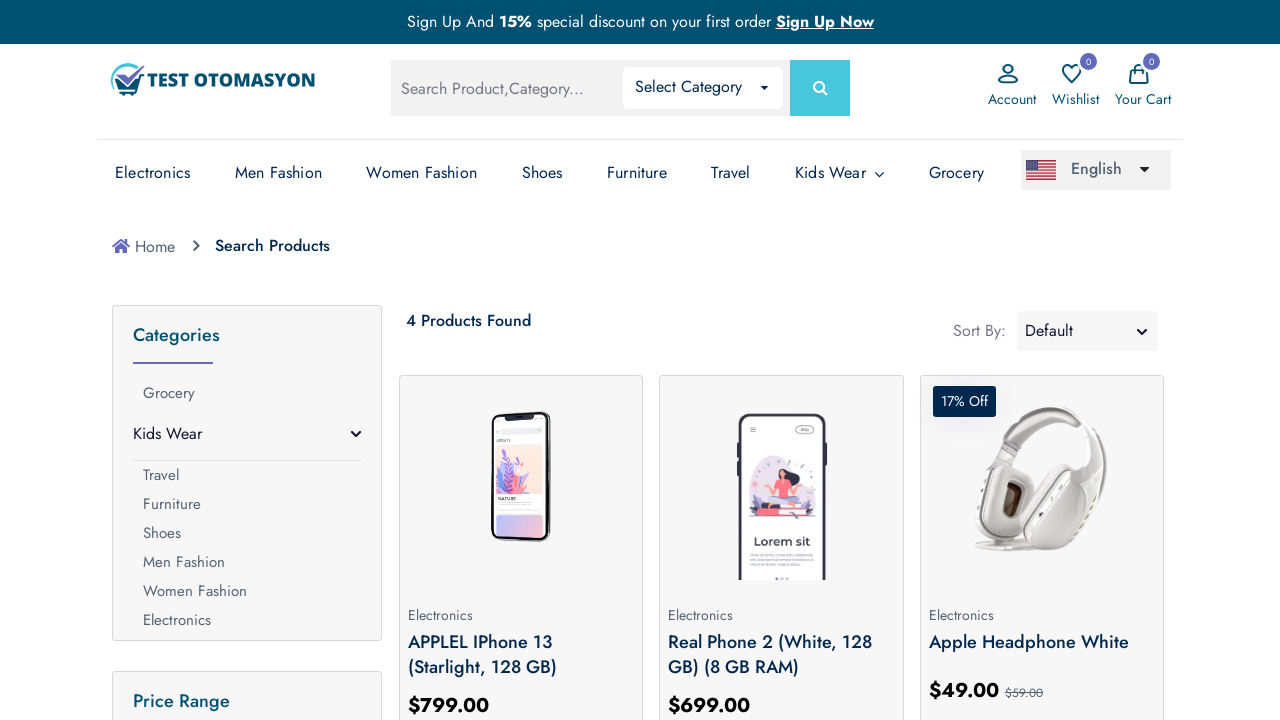

Clicked on first product result at (521, 480) on (//*[@*='prod-img'])[1]
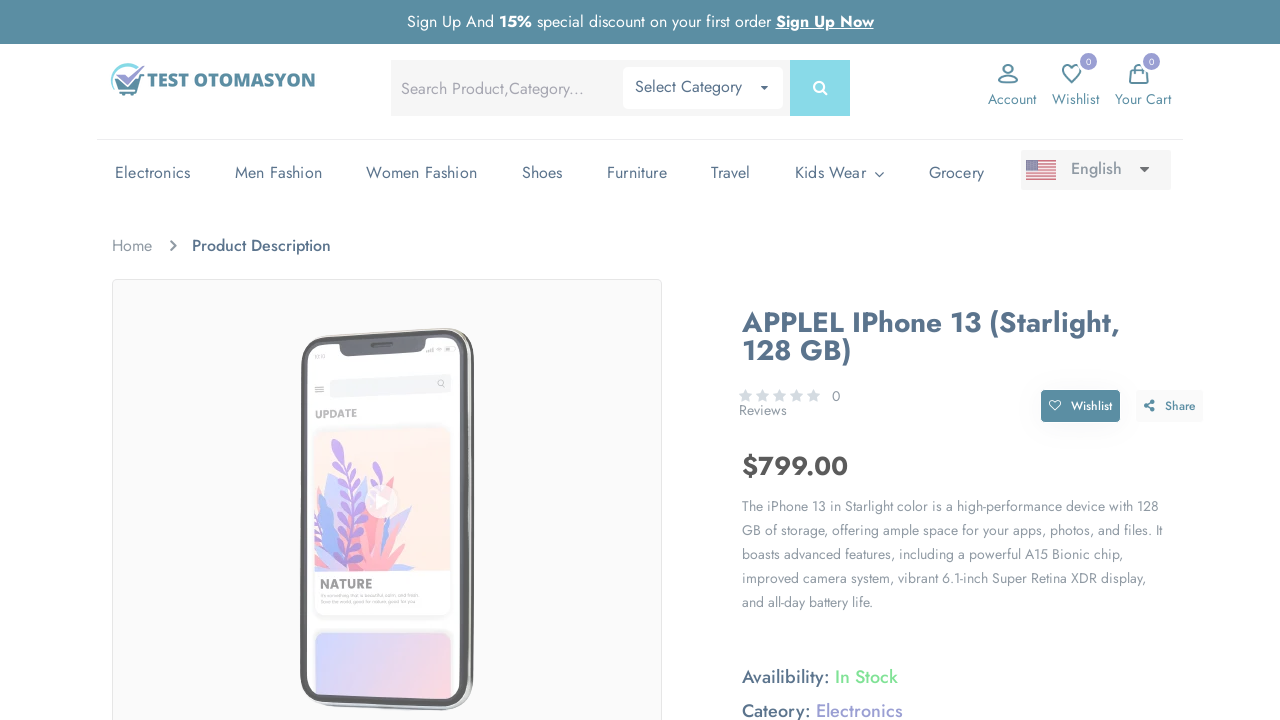

Product detail page loaded - product name element found
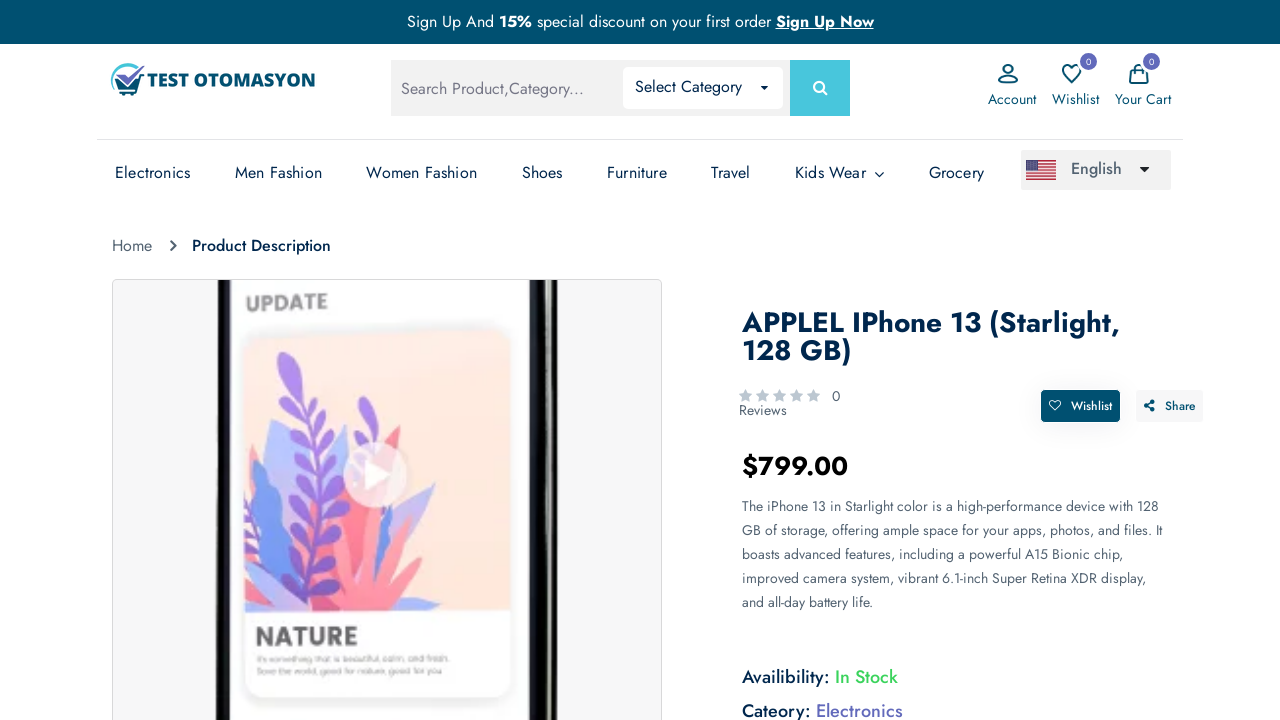

Retrieved product name: 'applel iphone 13 (starlight, 128 gb)'
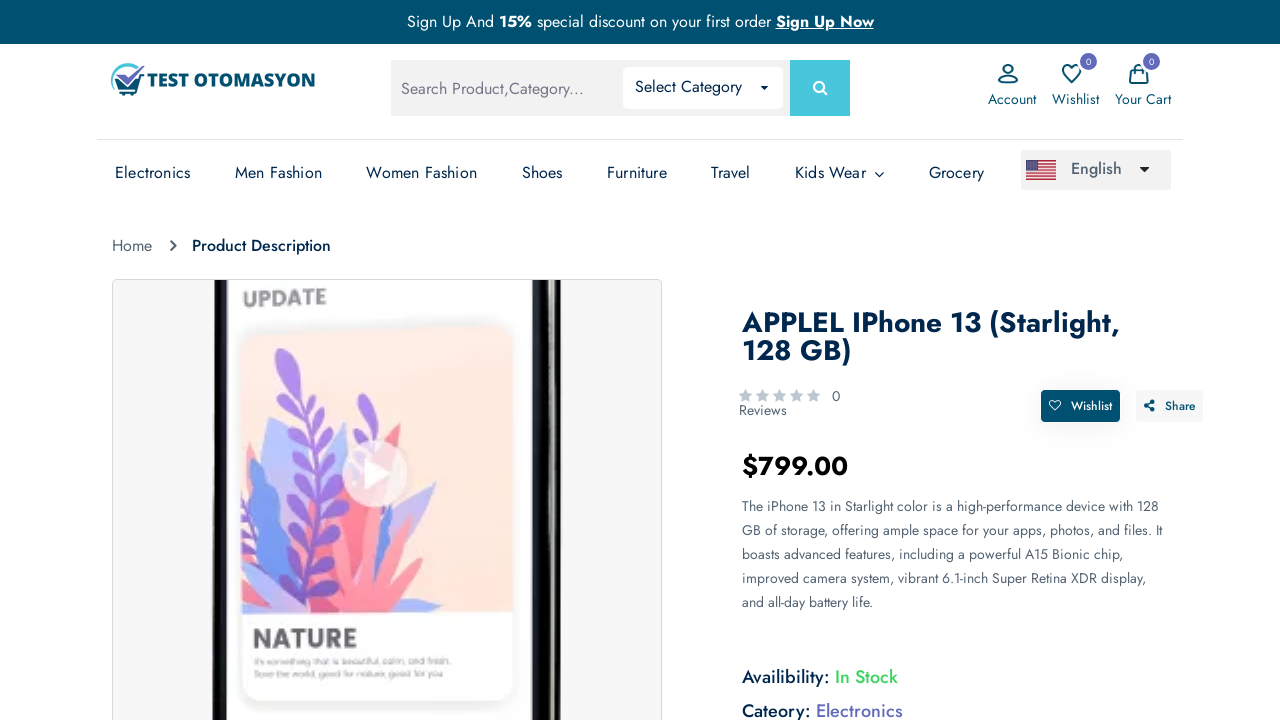

Verified product name contains 'phone'
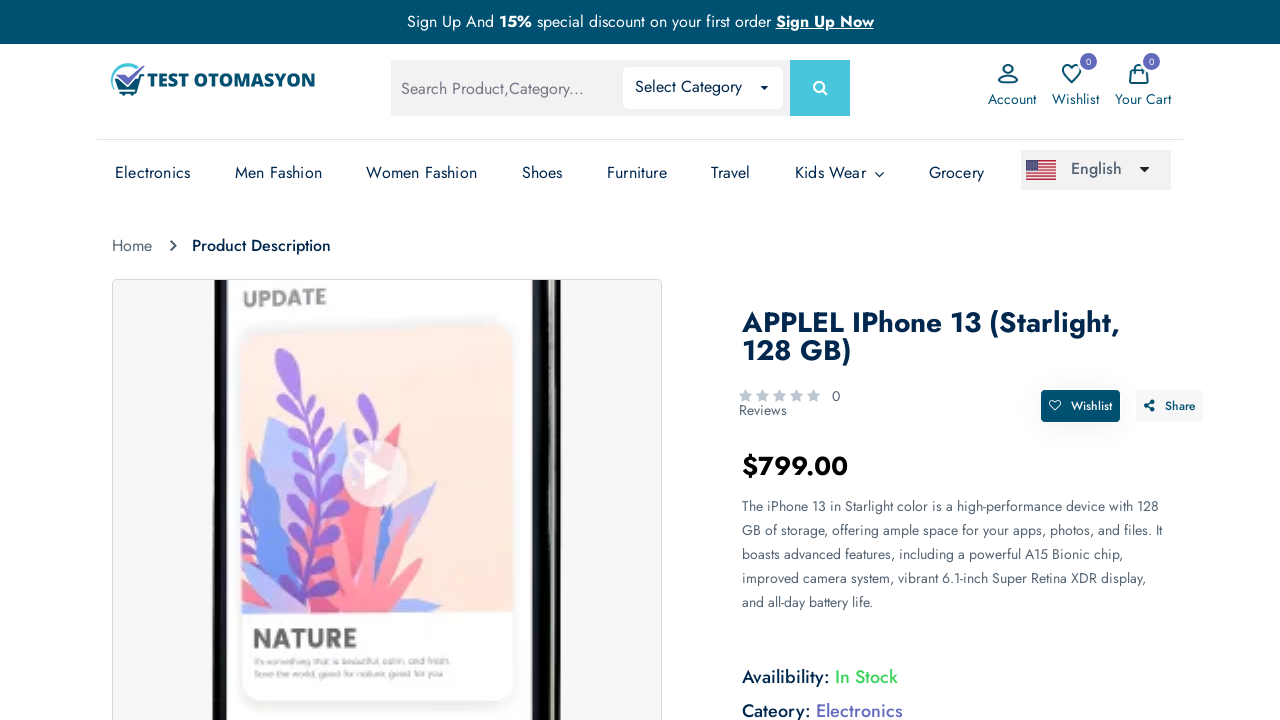

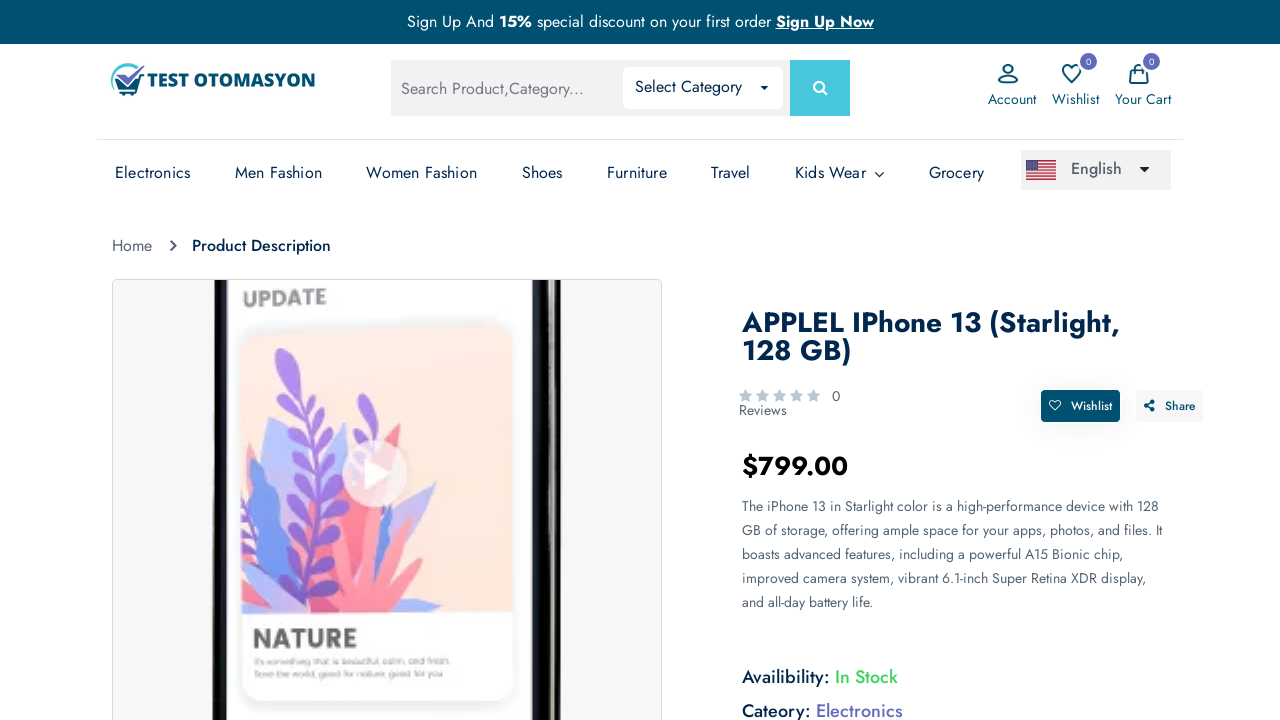